Tests dynamic controls functionality by clicking a toggle button to hide a checkbox and verifying the checkbox disappears from the page.

Starting URL: https://v1.training-support.net/selenium/dynamic-controls

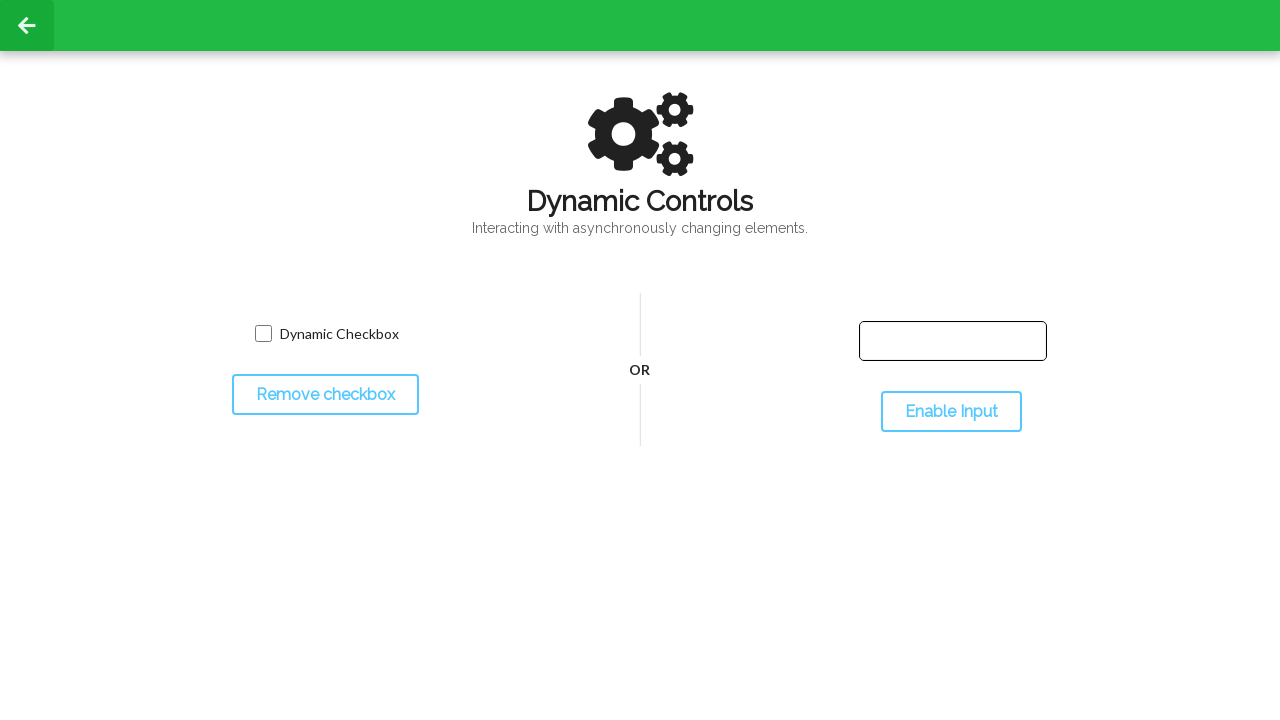

Verified checkbox is initially visible
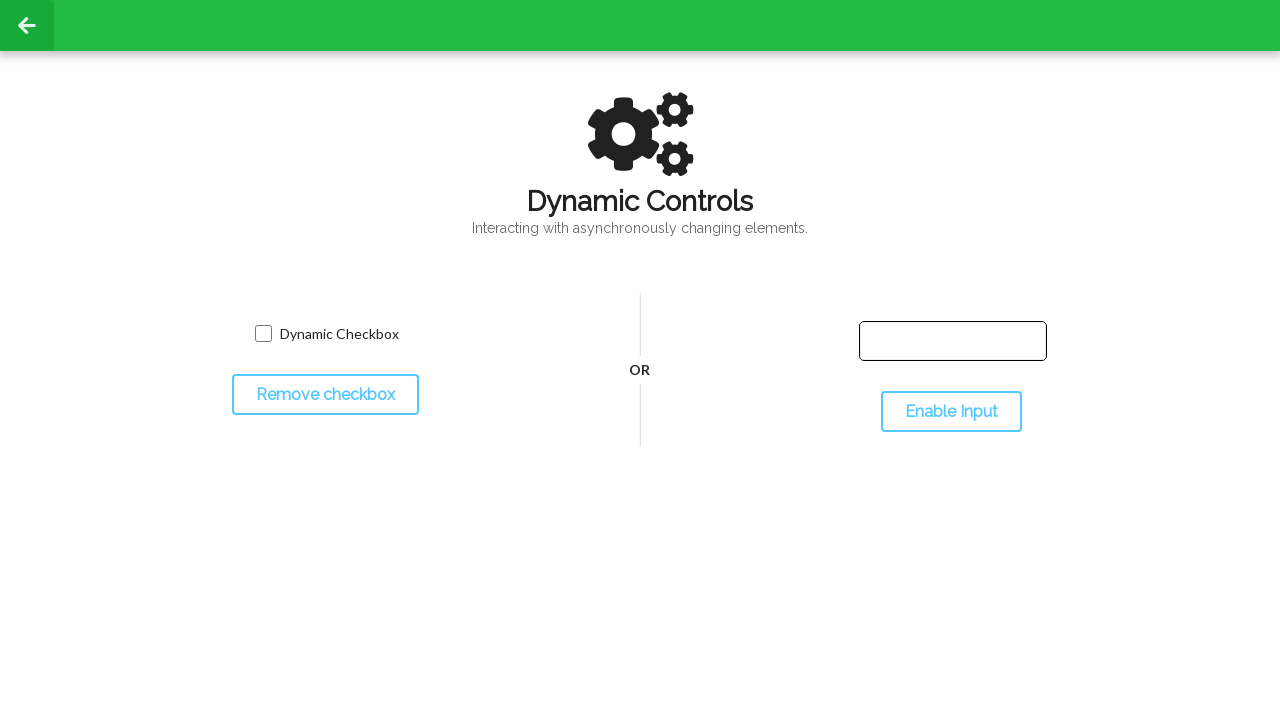

Clicked toggle button to hide checkbox at (325, 395) on #toggleCheckbox
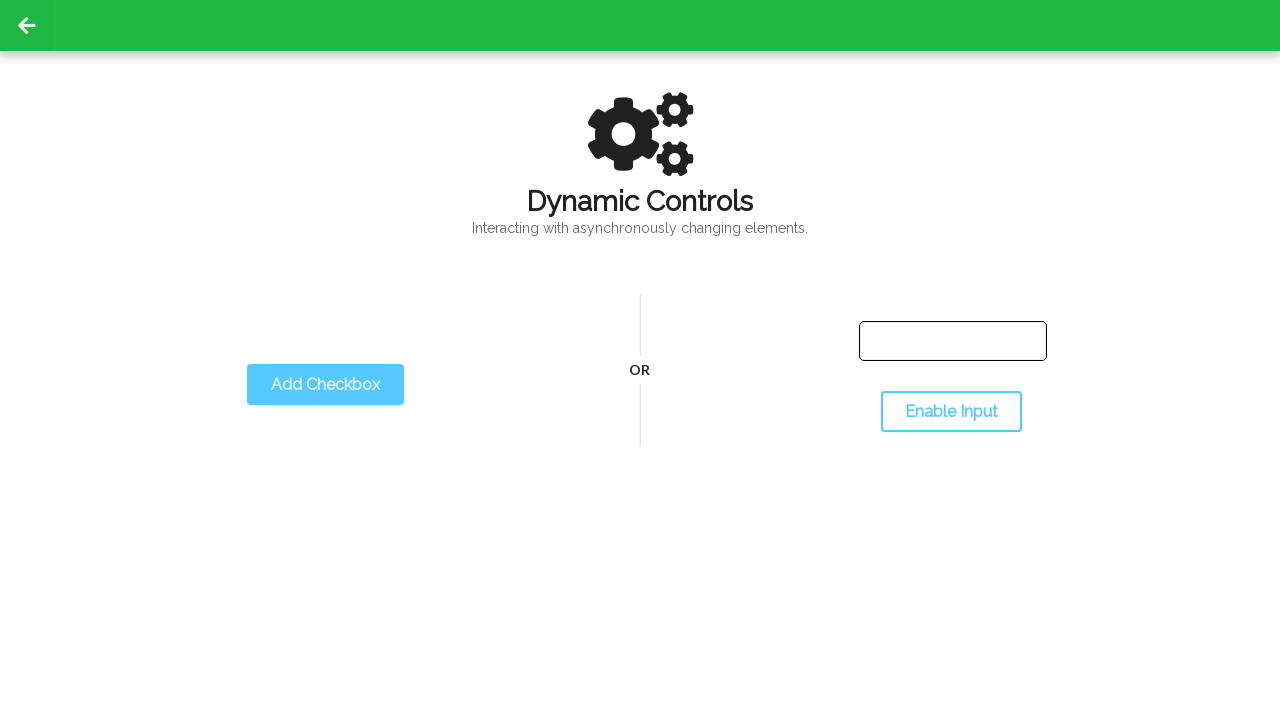

Verified checkbox has disappeared from the page
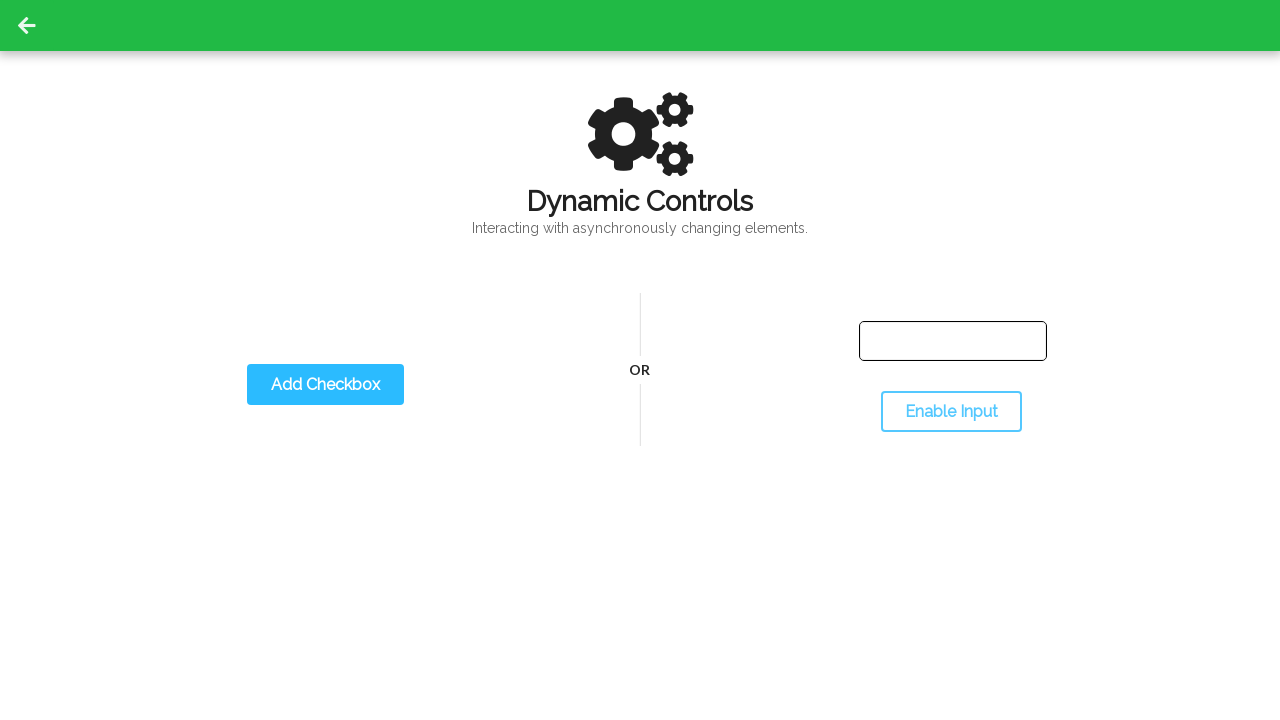

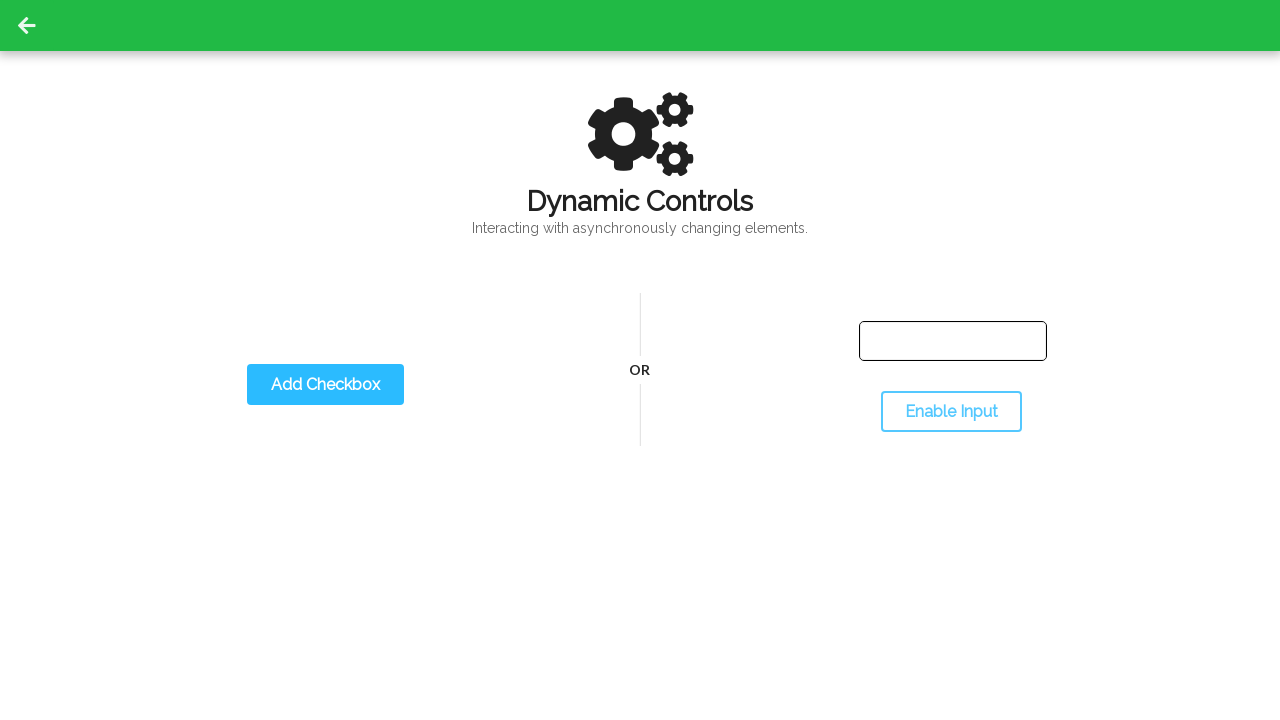